Tests a practice registration form by filling in email, password, name fields, clicking checkboxes and radio buttons, selecting dropdown options, and verifying a success message appears.

Starting URL: https://rahulshettyacademy.com/angularpractice/

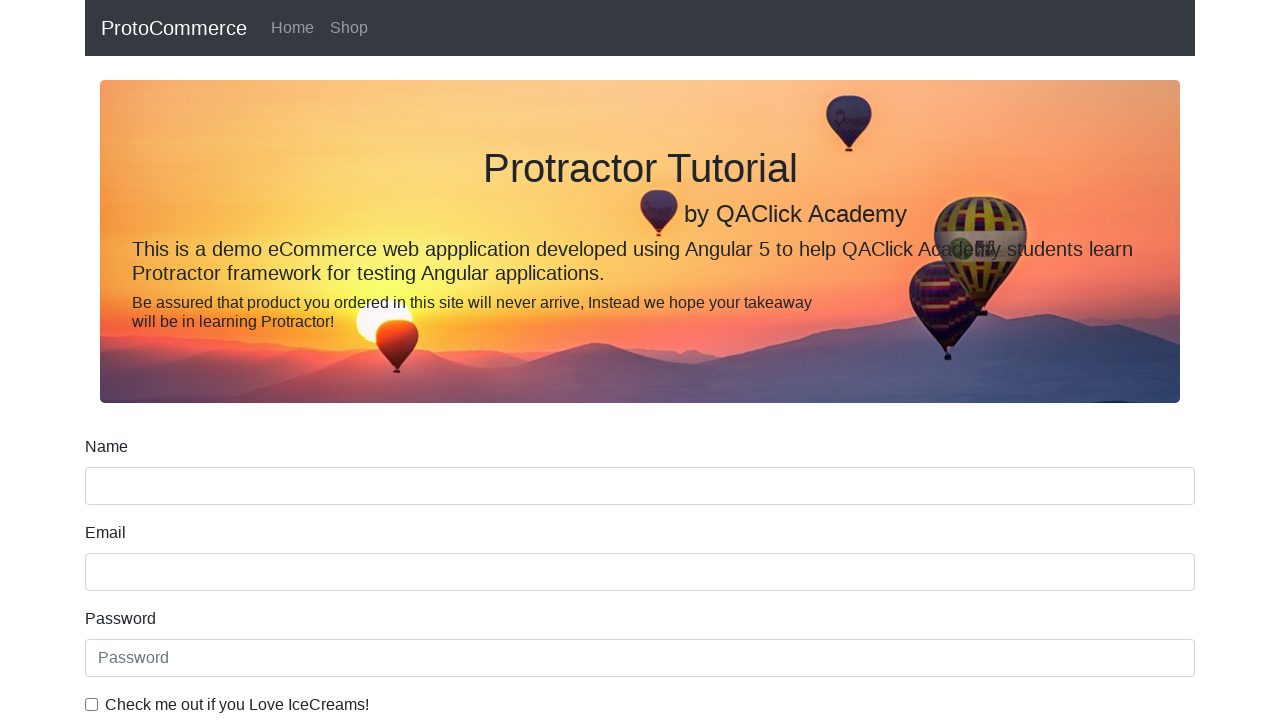

Filled email field with 'testuser_7392@gmail.com' on input[name='email']
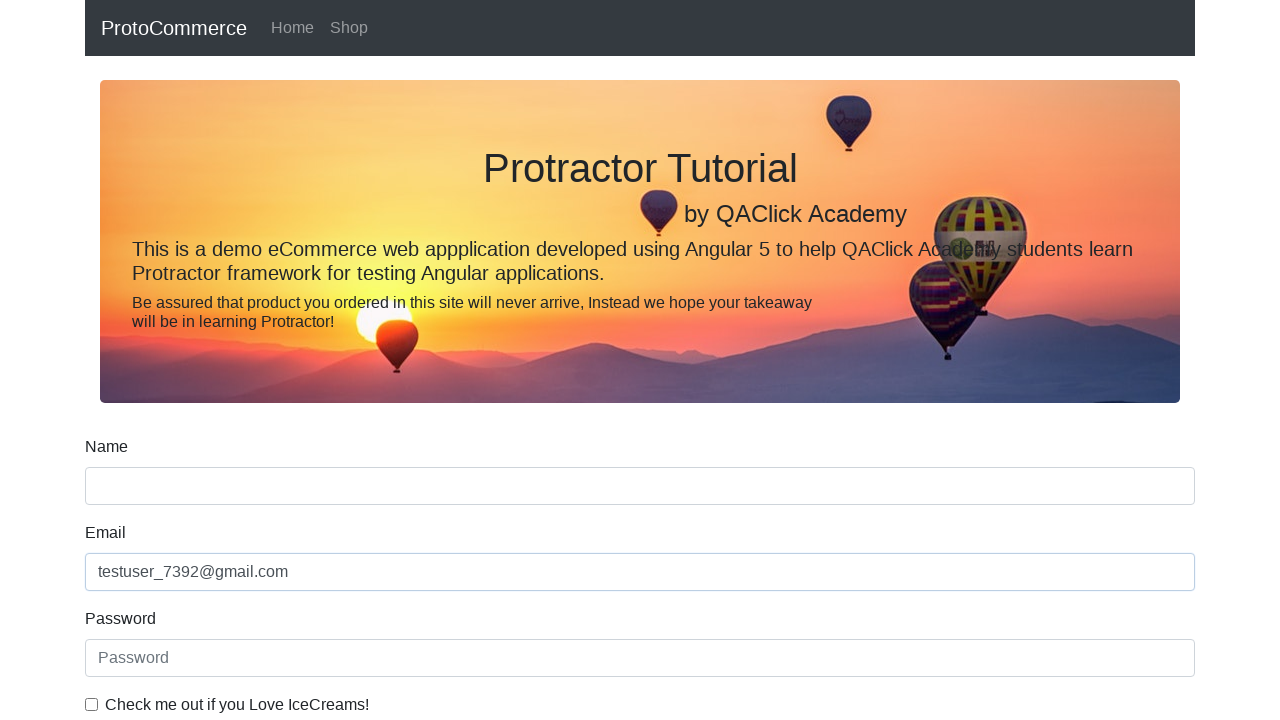

Filled password field with 'SecurePass#847' on #exampleInputPassword1
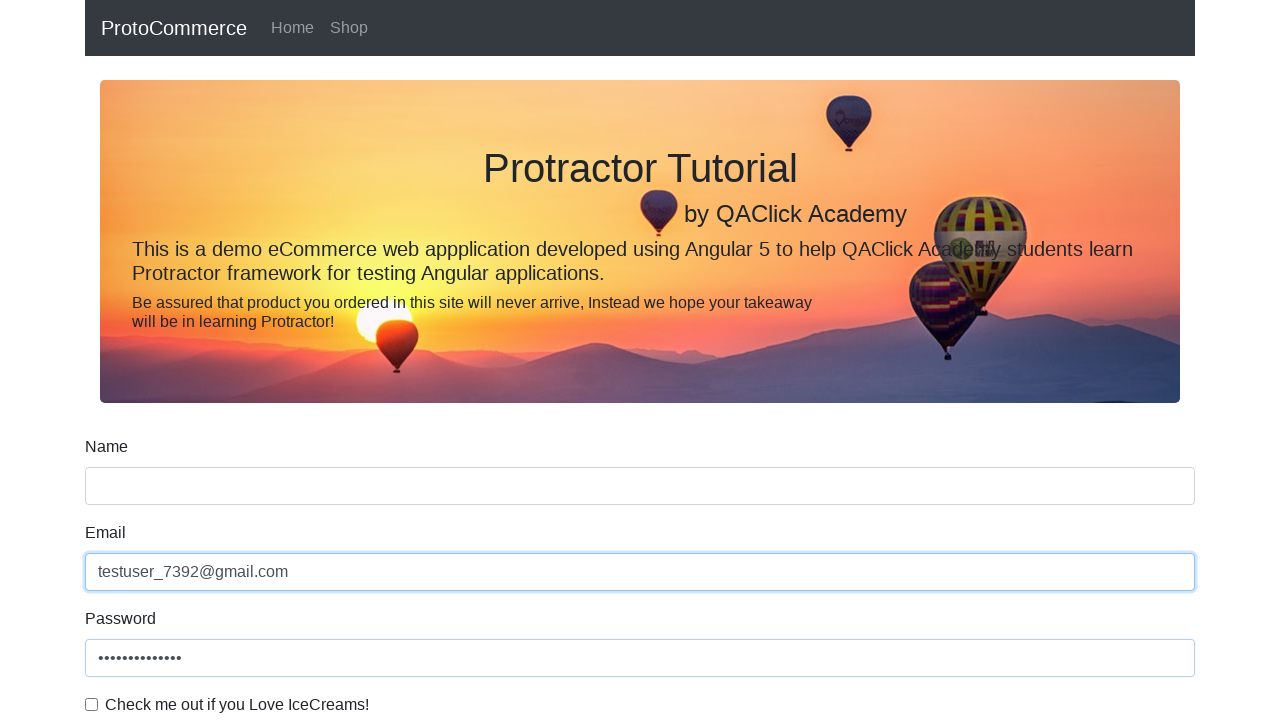

Clicked checkbox to accept terms at (92, 704) on #exampleCheck1
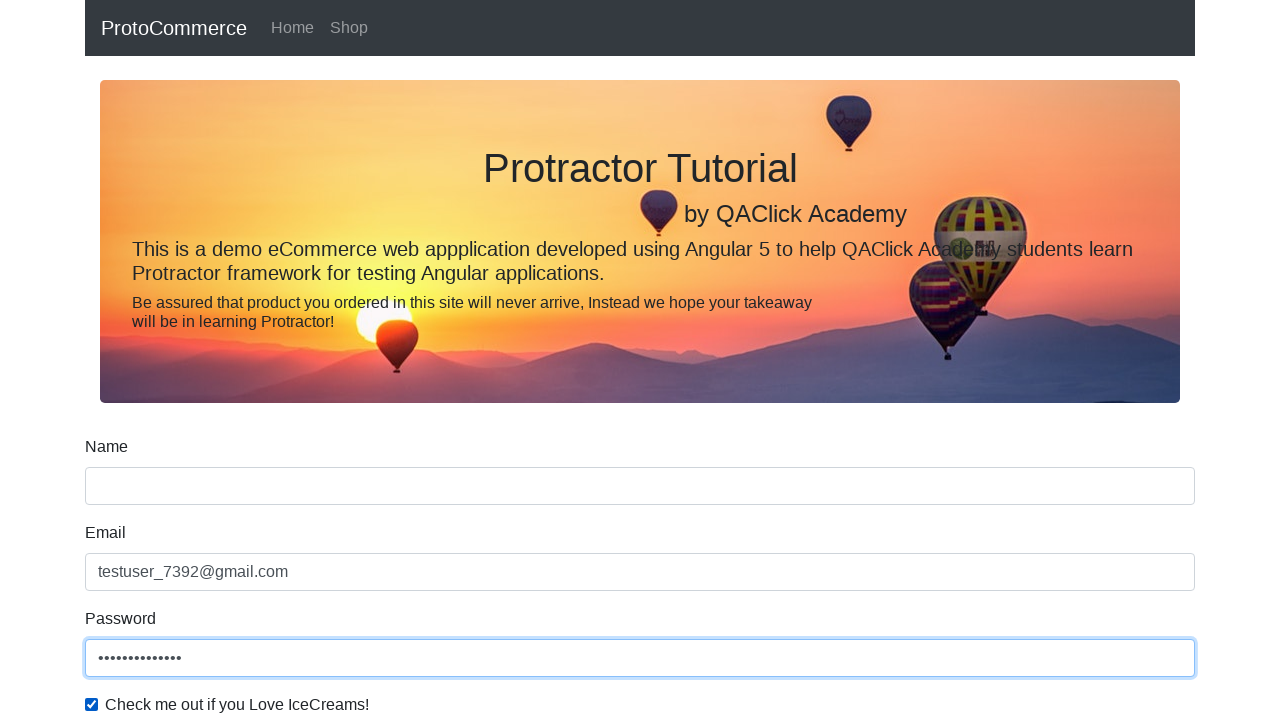

Filled name field with 'Michael' on input[name='name']
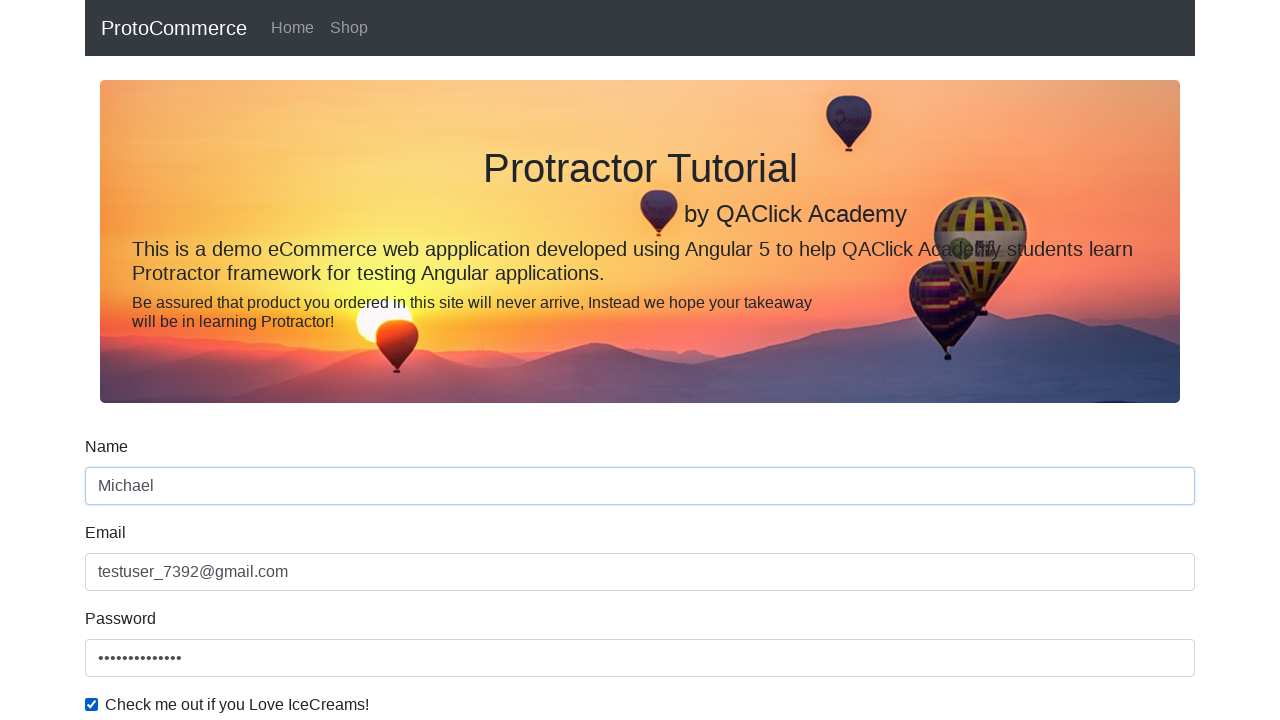

Clicked submit button at (123, 491) on input[type='submit']
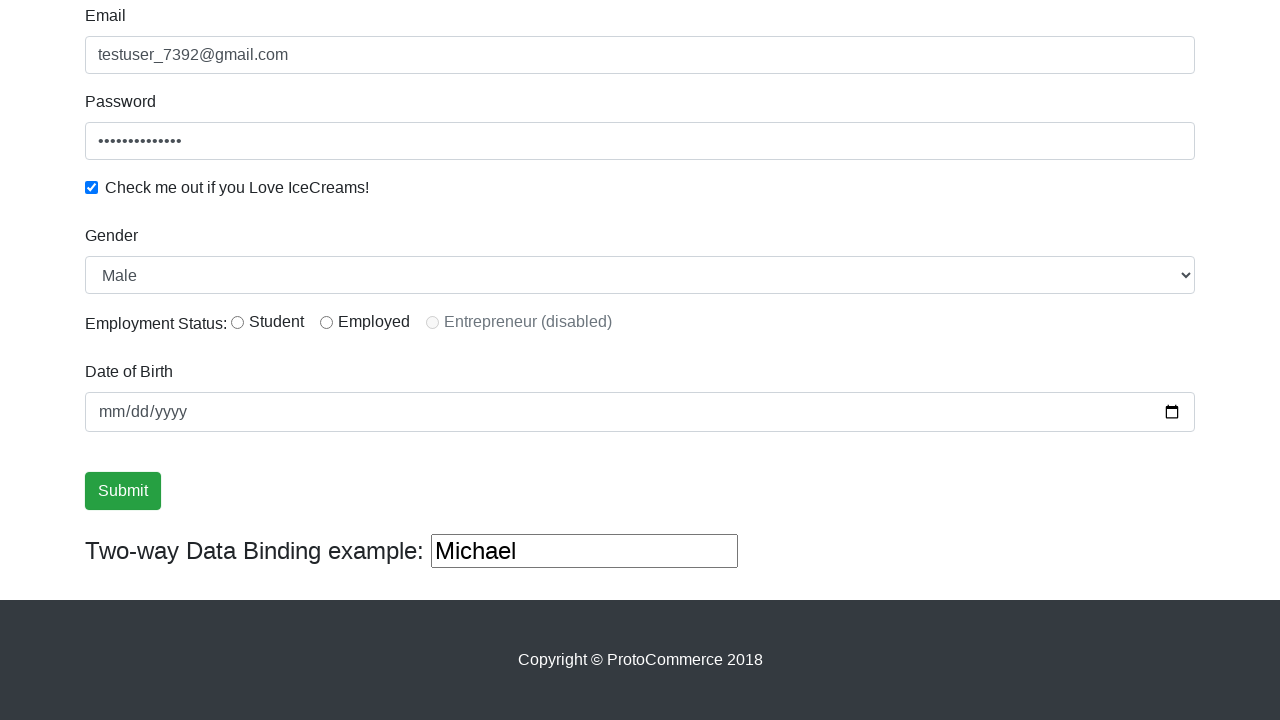

Clicked radio button for gender selection at (238, 322) on #inlineRadio1
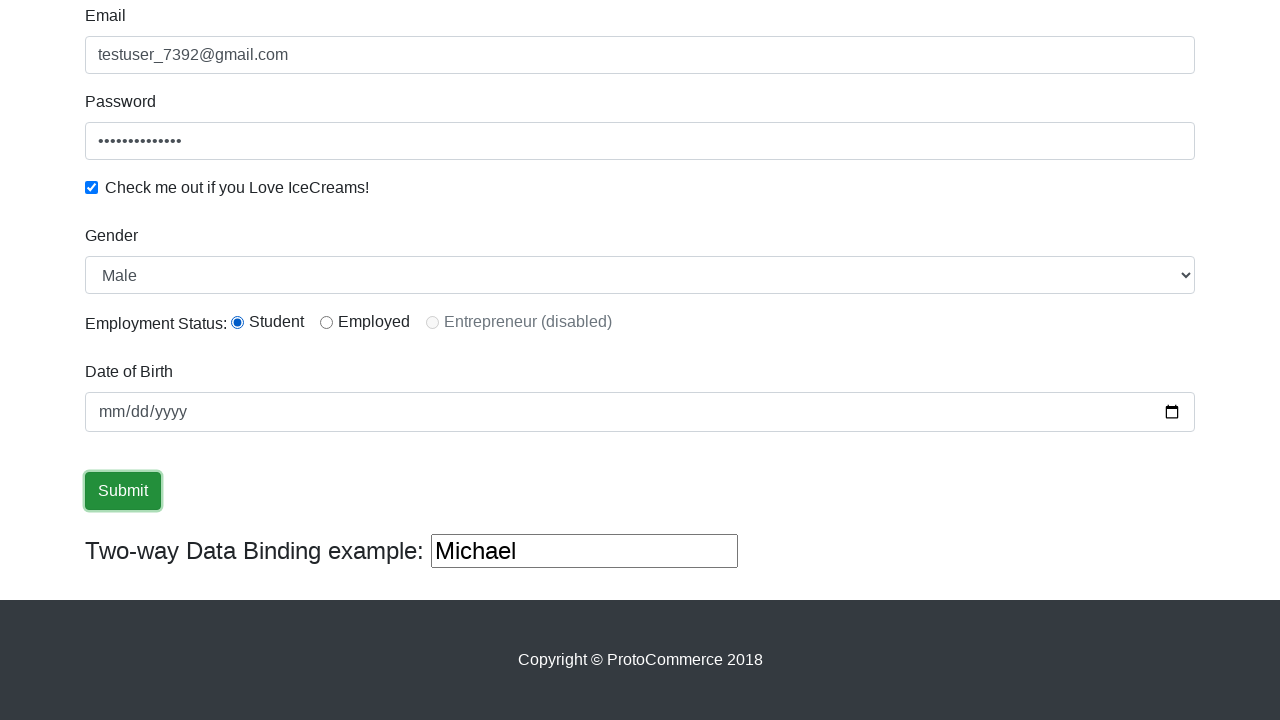

Success message appeared
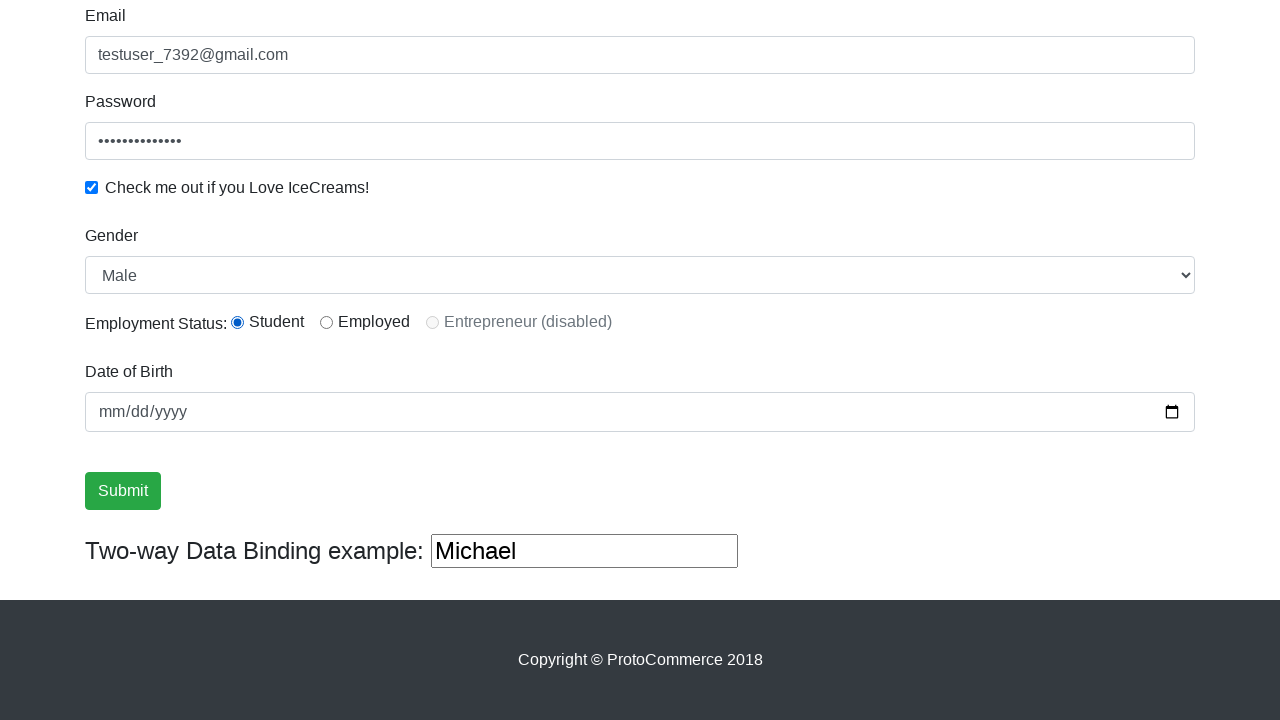

Selected 'Male' from gender dropdown by label on #exampleFormControlSelect1
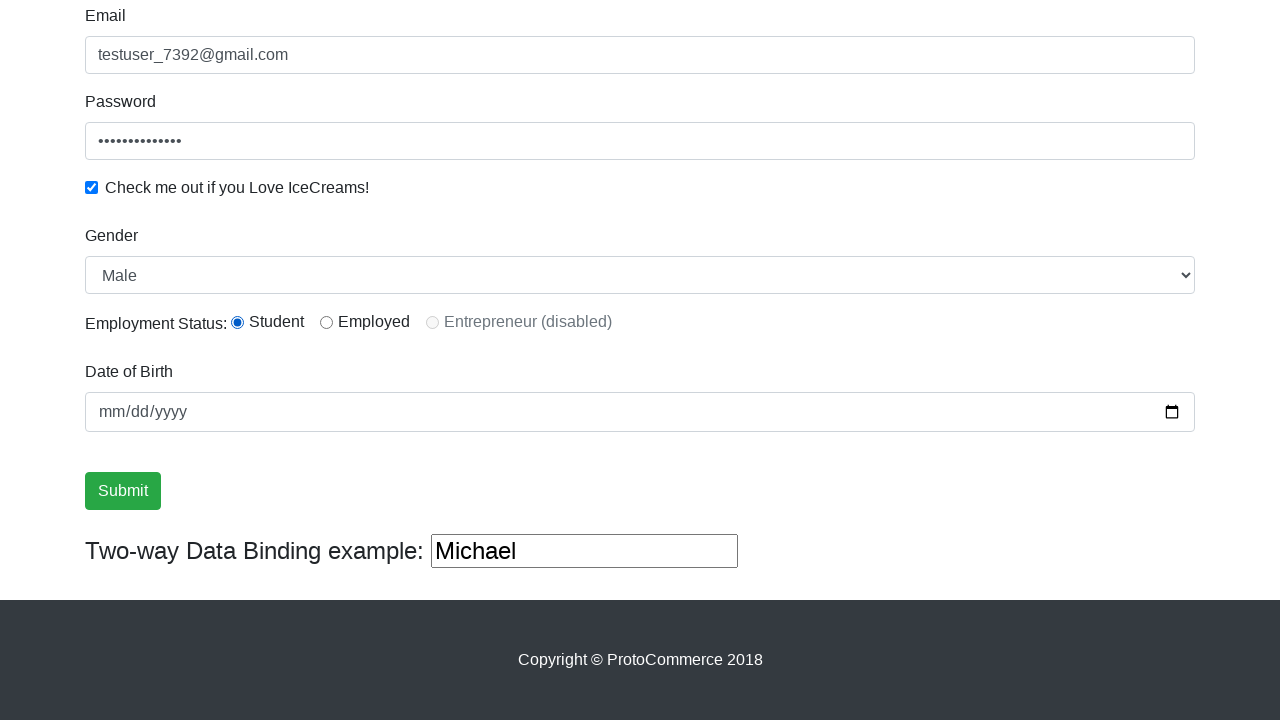

Selected first option from dropdown by index on #exampleFormControlSelect1
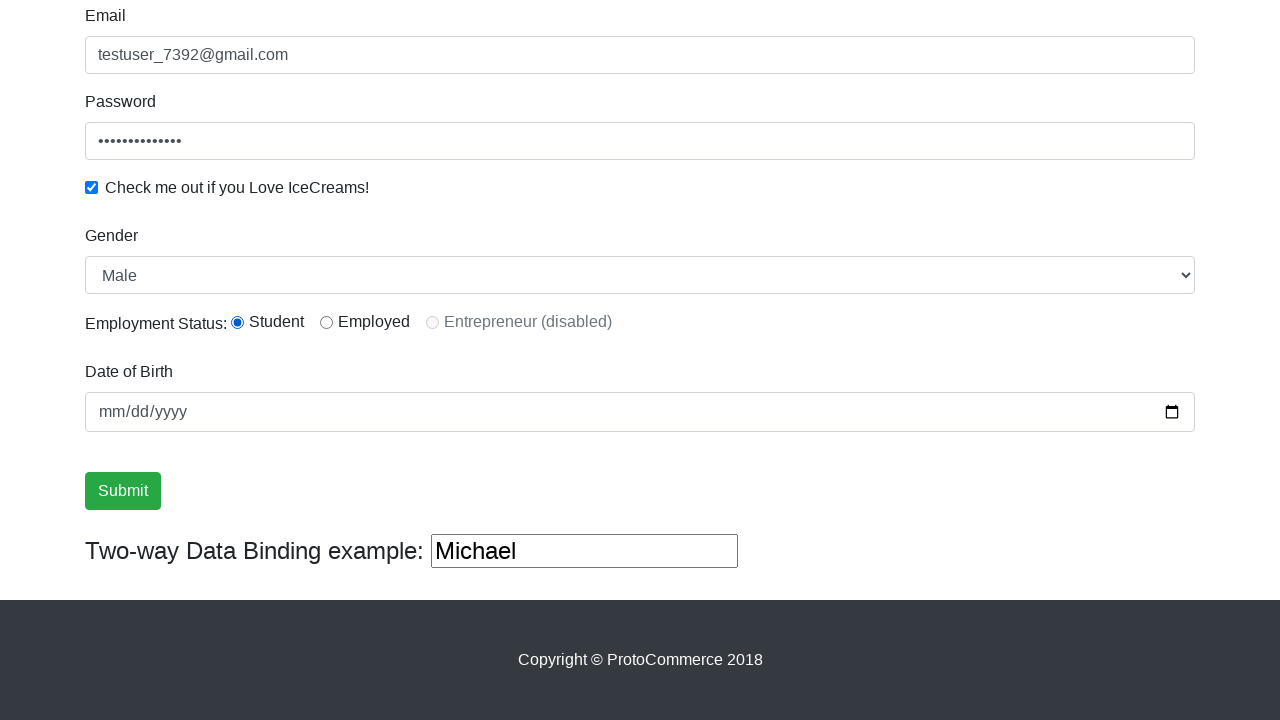

Filled third text input field with 'Hello testing message' on (//input[@type='text'])[3]
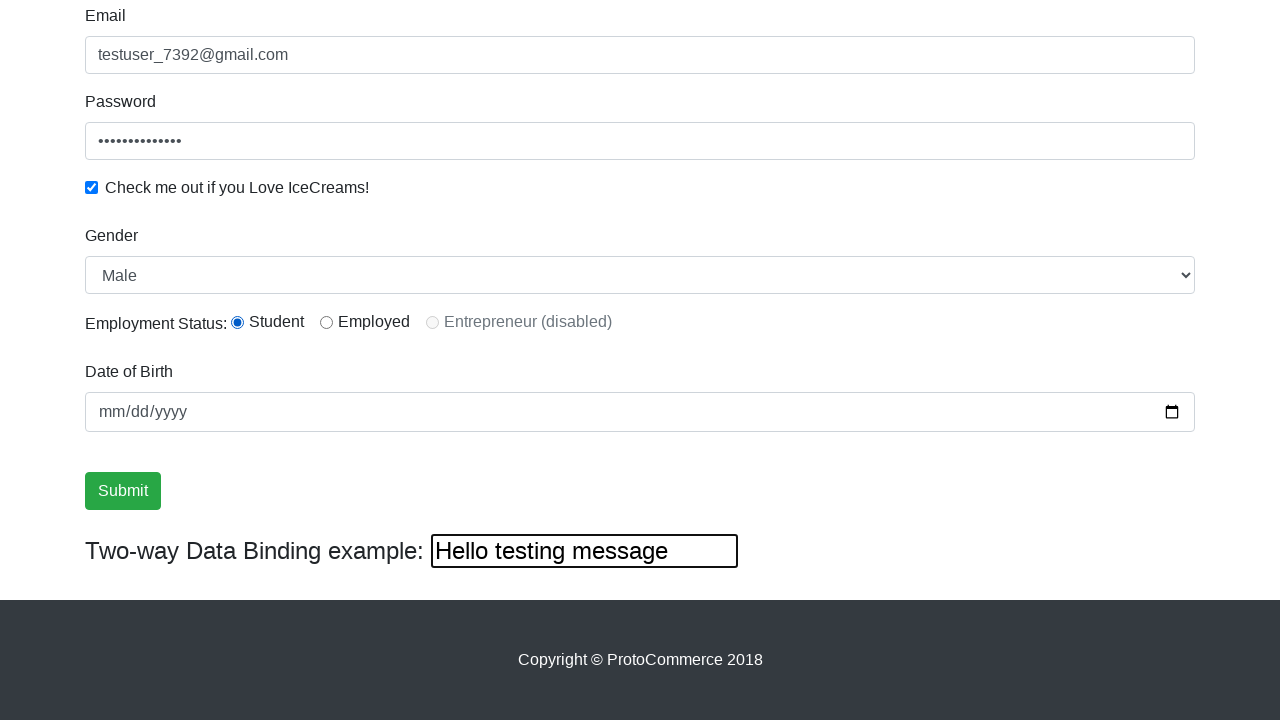

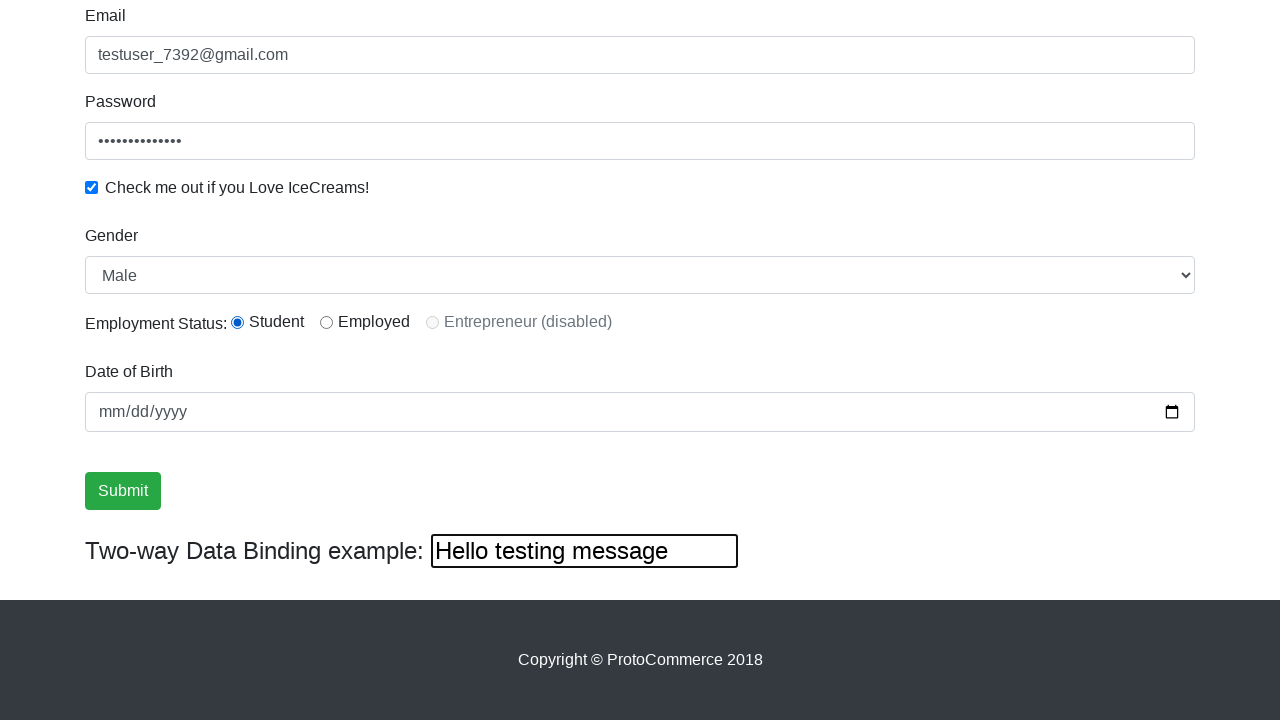